Tests a math problem page by reading two numbers displayed on the page, calculating their sum, selecting the result from a dropdown menu, and submitting the answer.

Starting URL: http://suninjuly.github.io/selects1.html

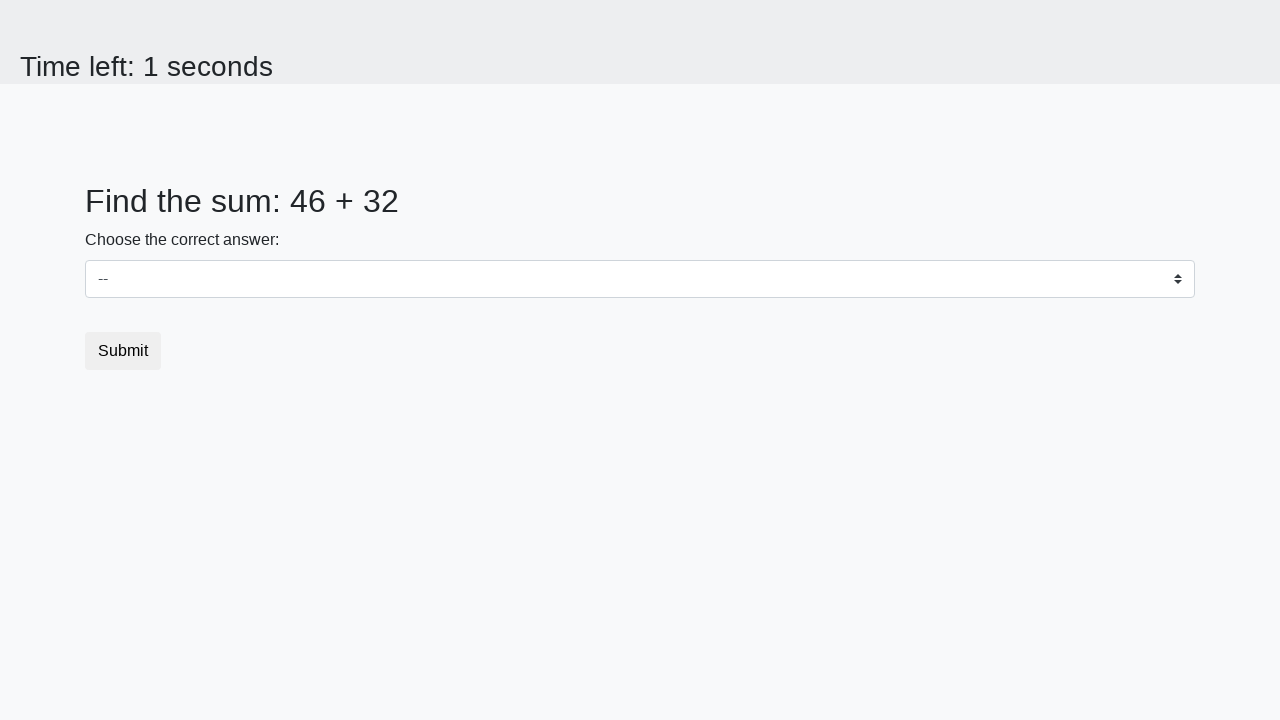

Read first number from page
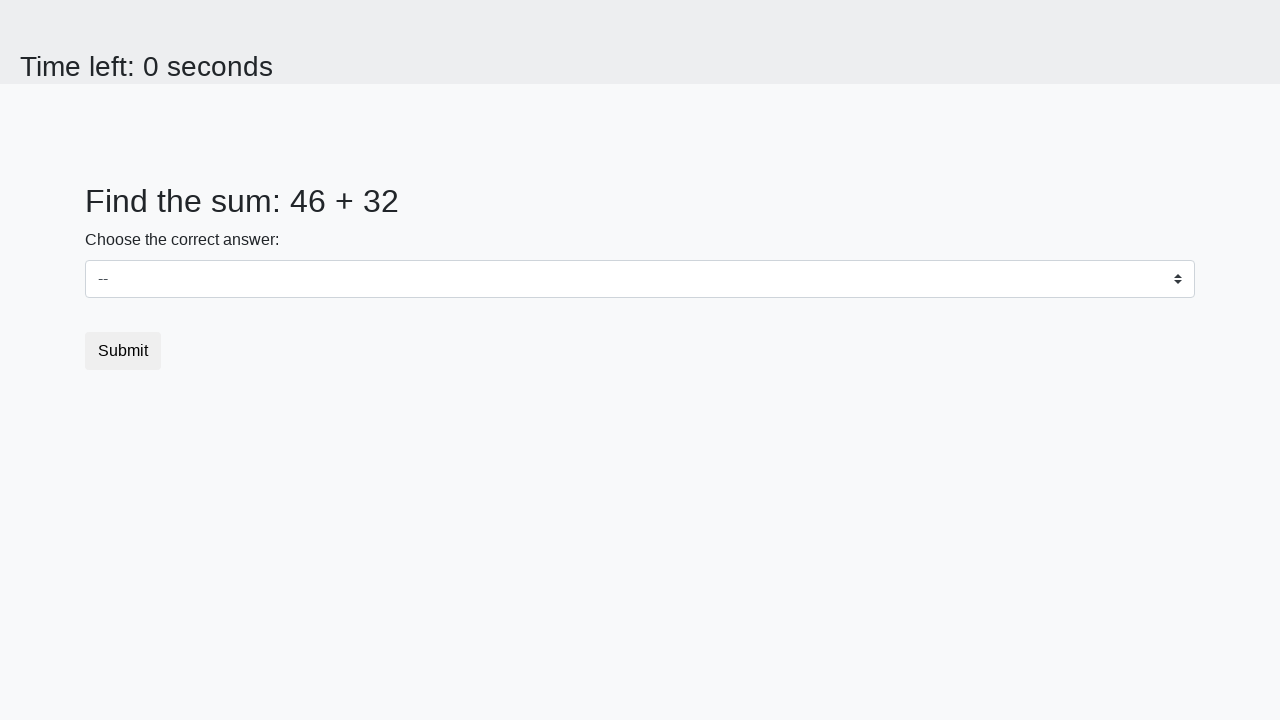

Read second number from page
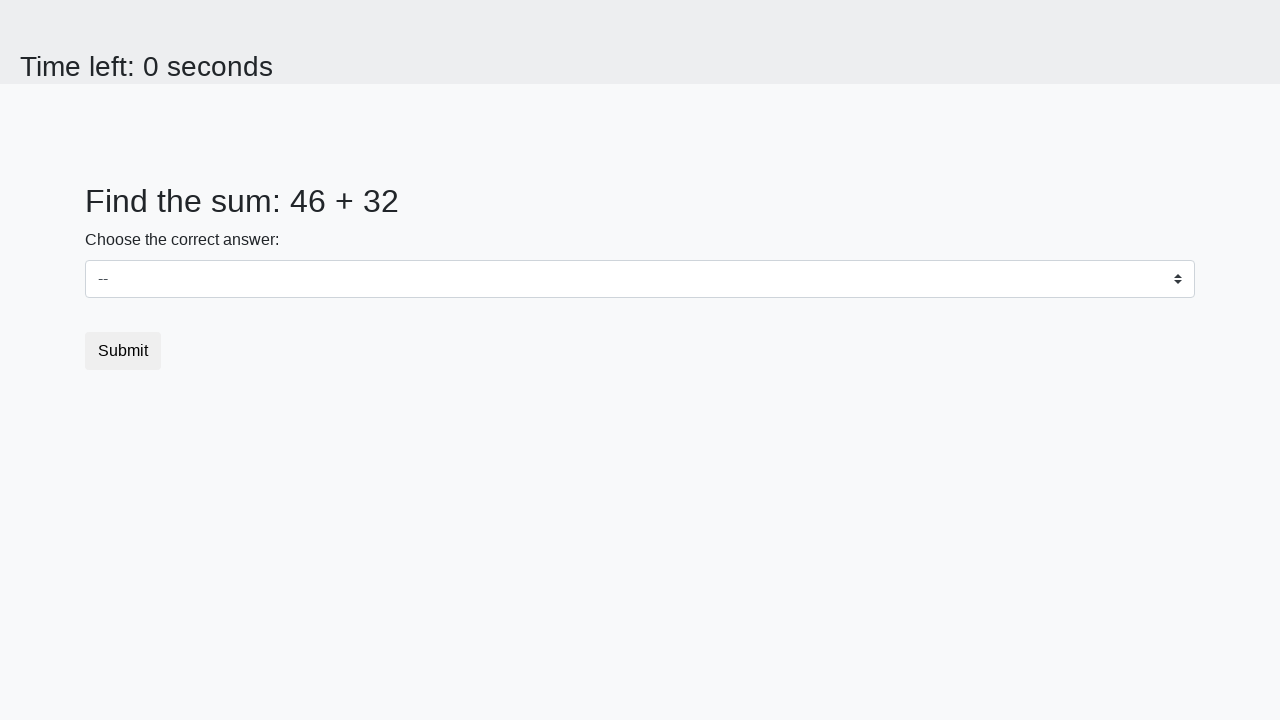

Calculated sum: 46 + 32 = 78
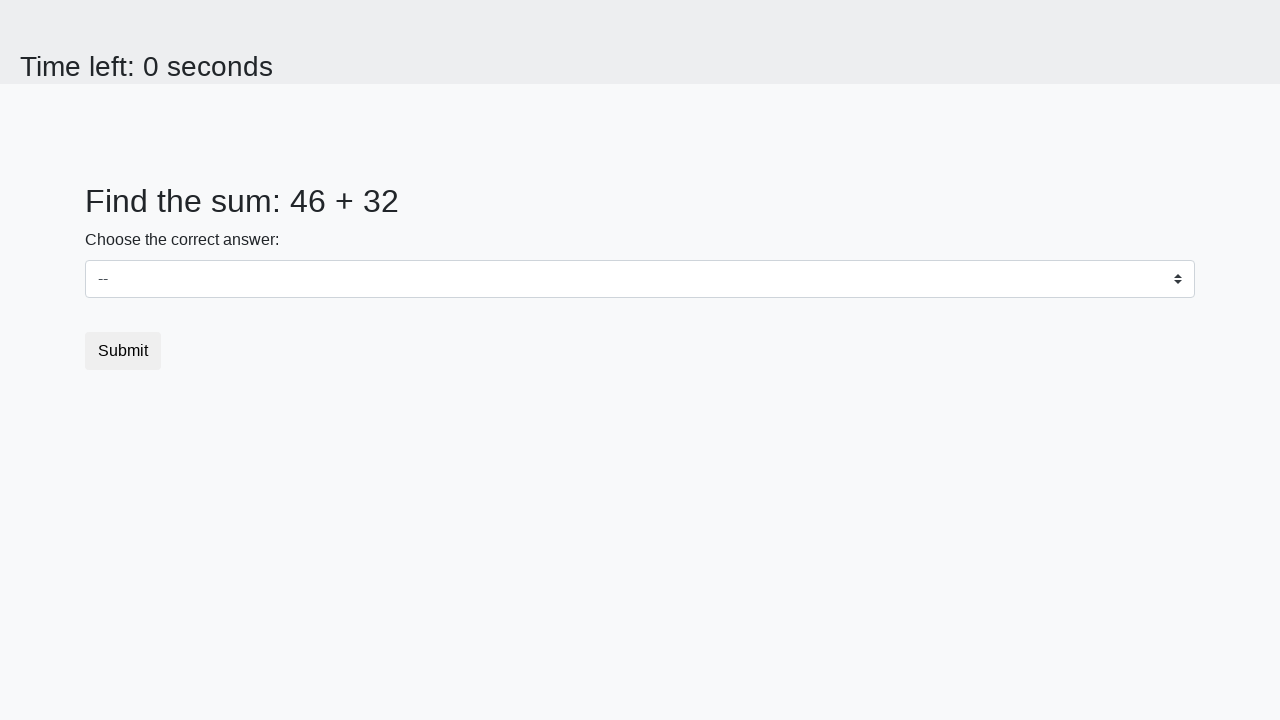

Selected 78 from dropdown menu on select
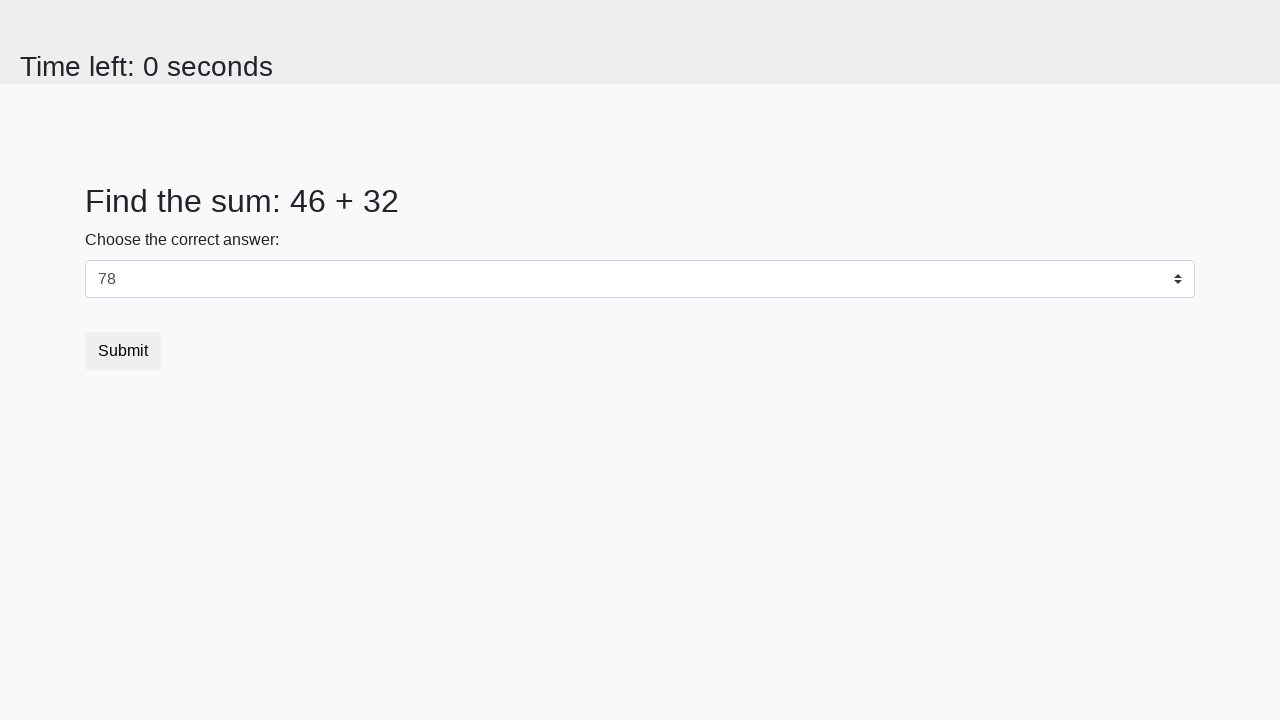

Clicked submit button at (123, 351) on button.btn
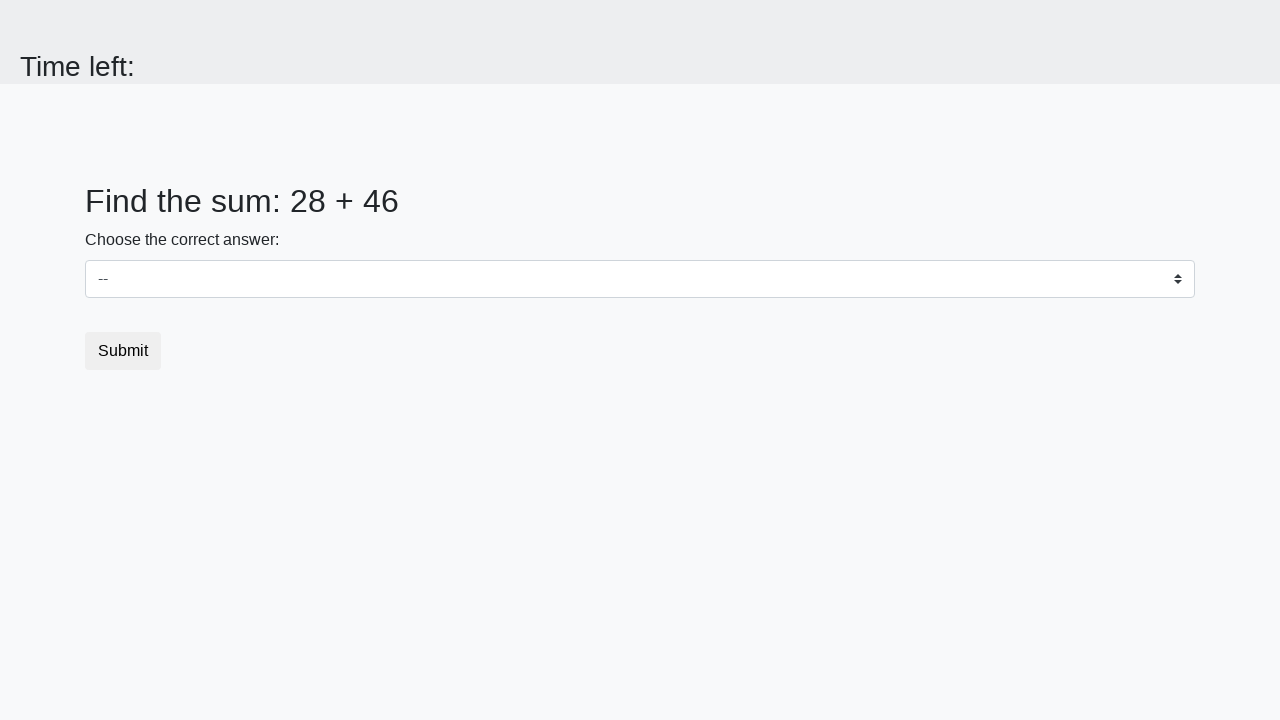

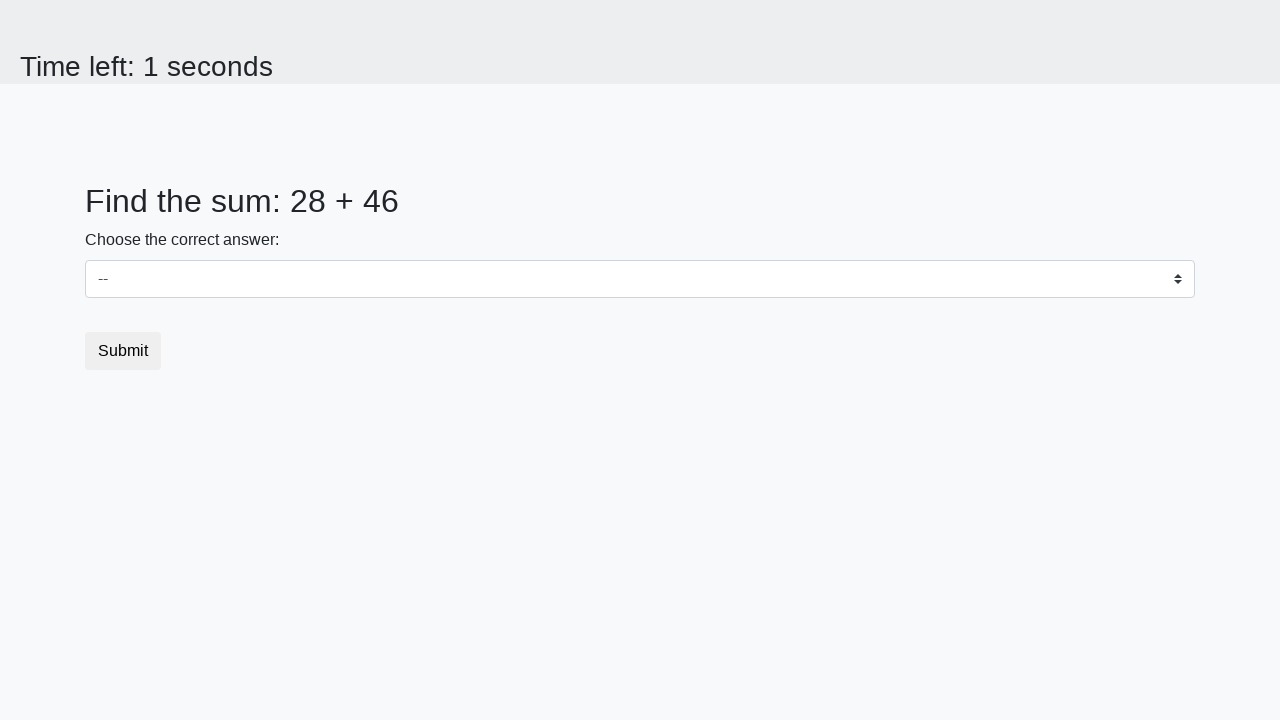